Navigates to a JPL Space image gallery and clicks a button to view the full-size featured image.

Starting URL: https://data-class-jpl-space.s3.amazonaws.com/JPL_Space/index.html

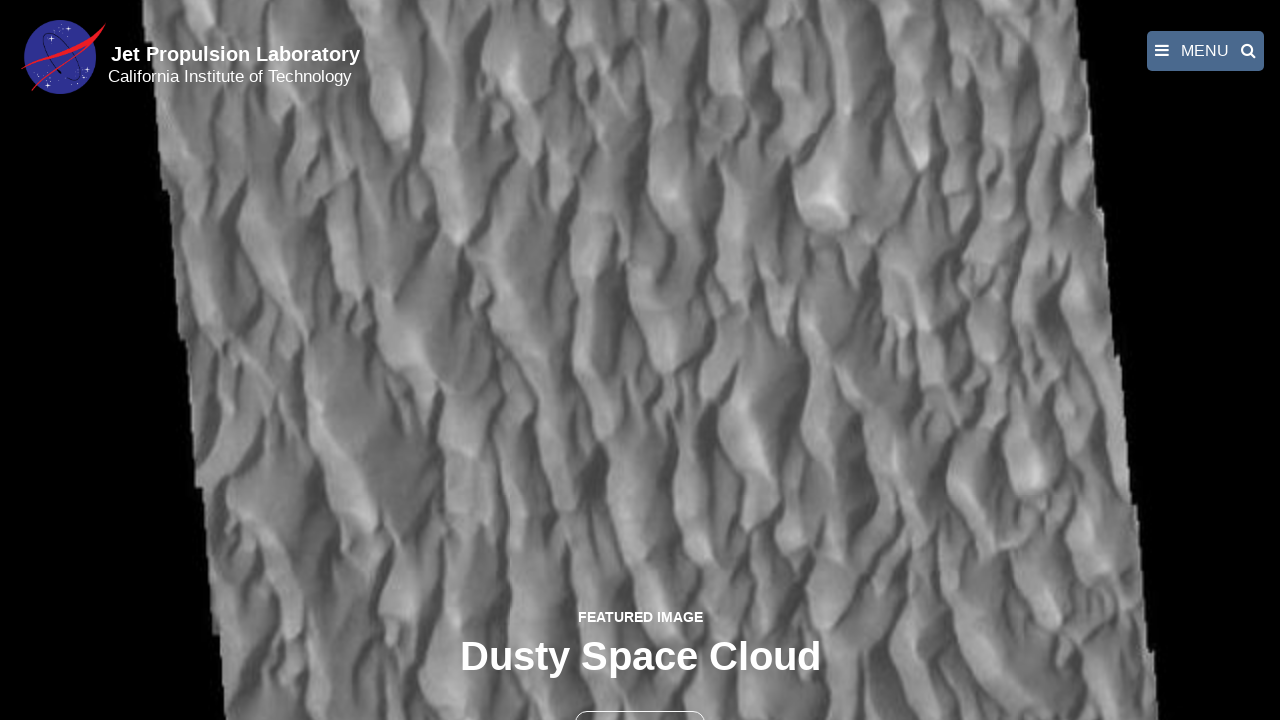

Navigated to JPL Space image gallery
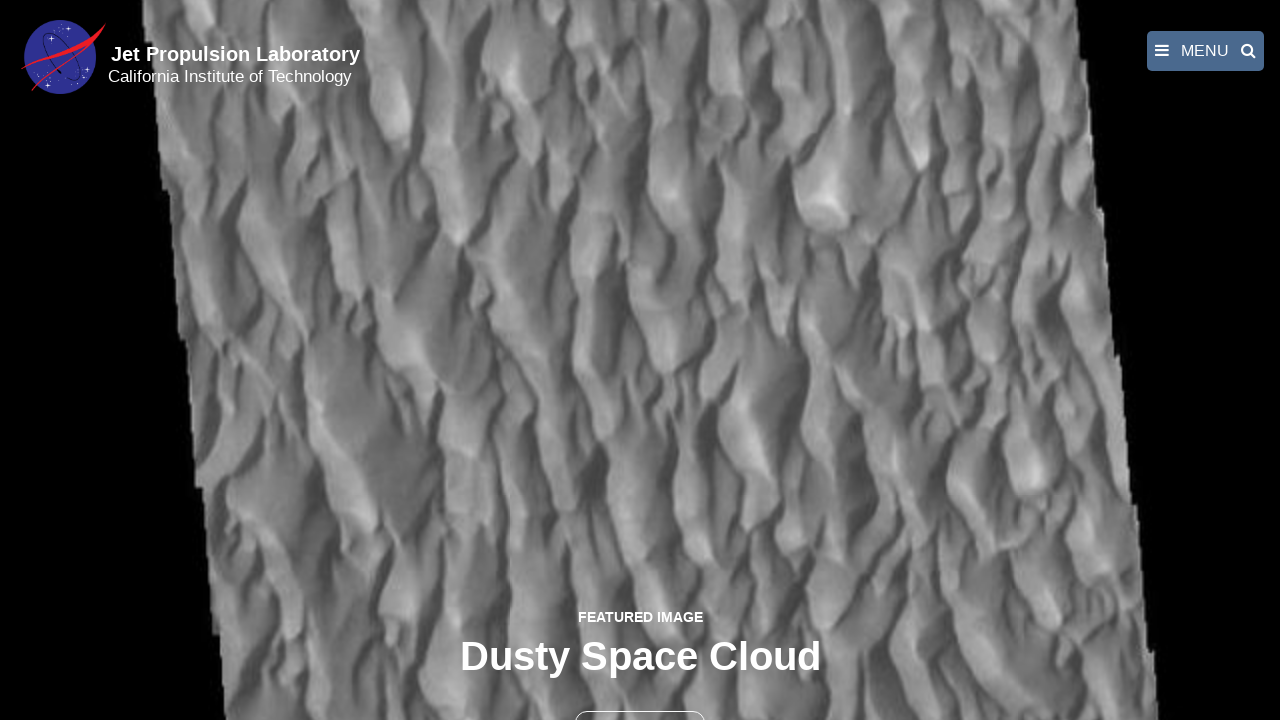

Clicked the full-size image button at (640, 699) on button >> nth=1
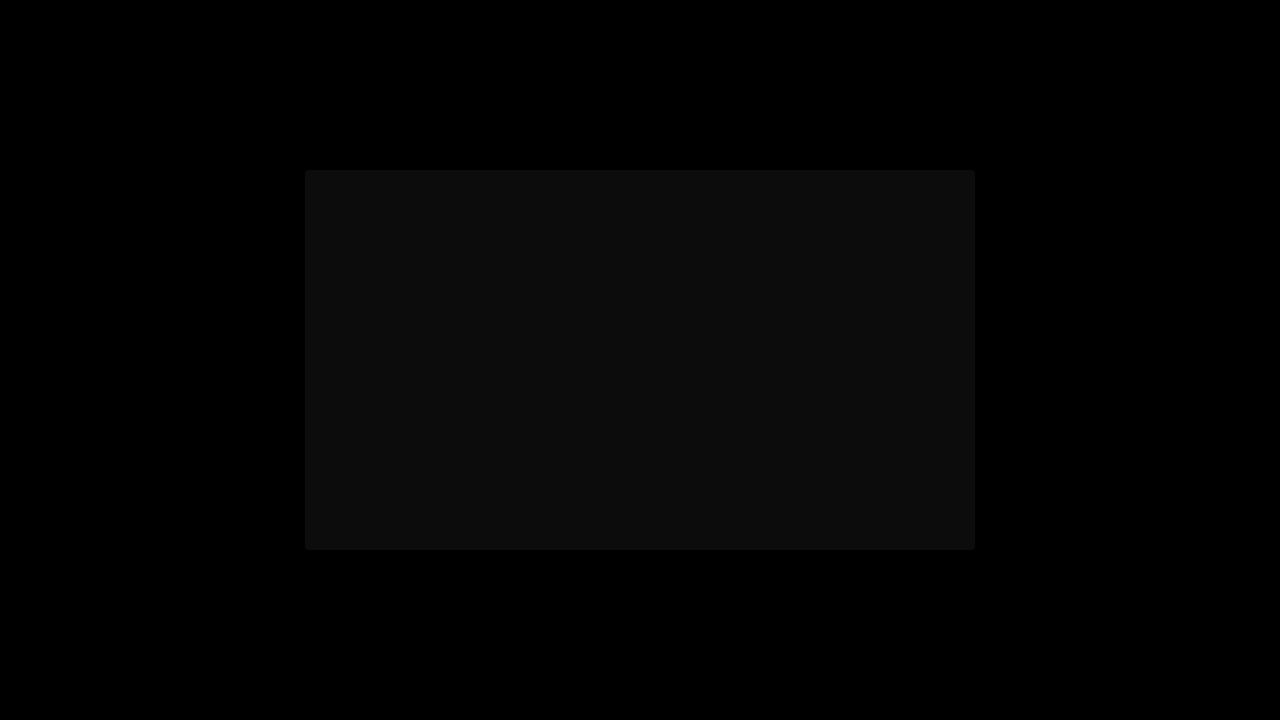

Full-size featured image loaded
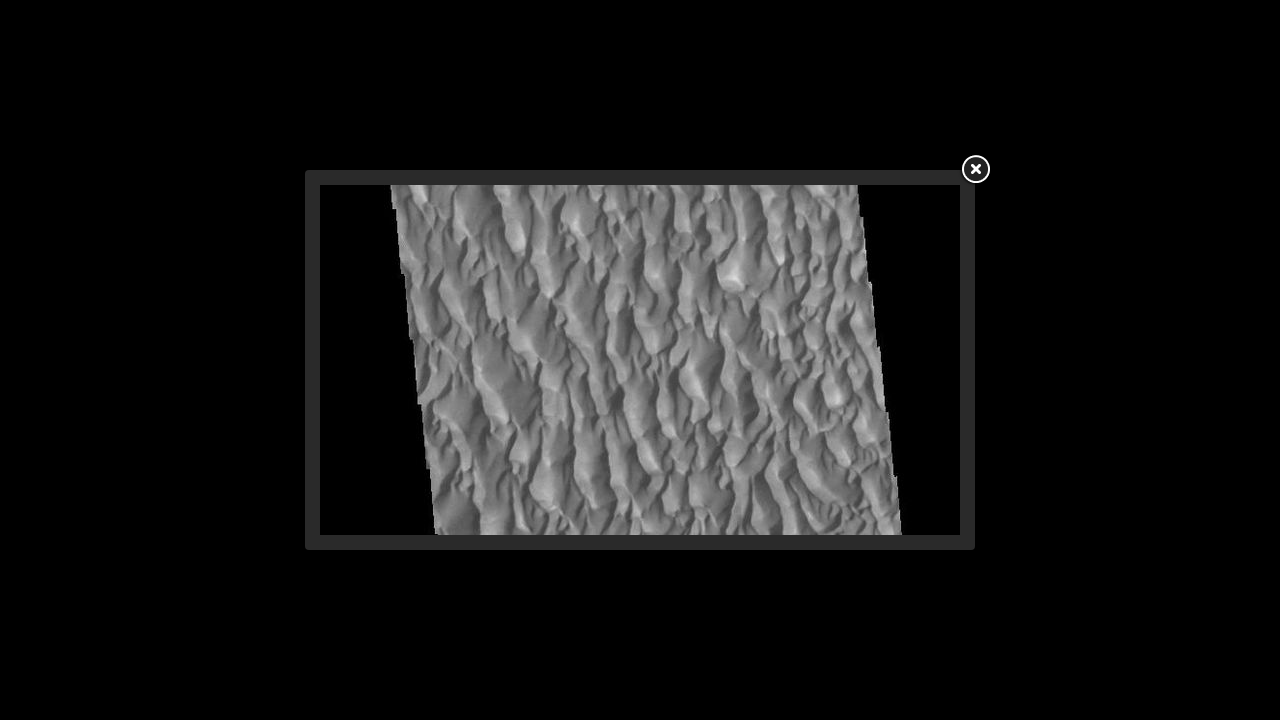

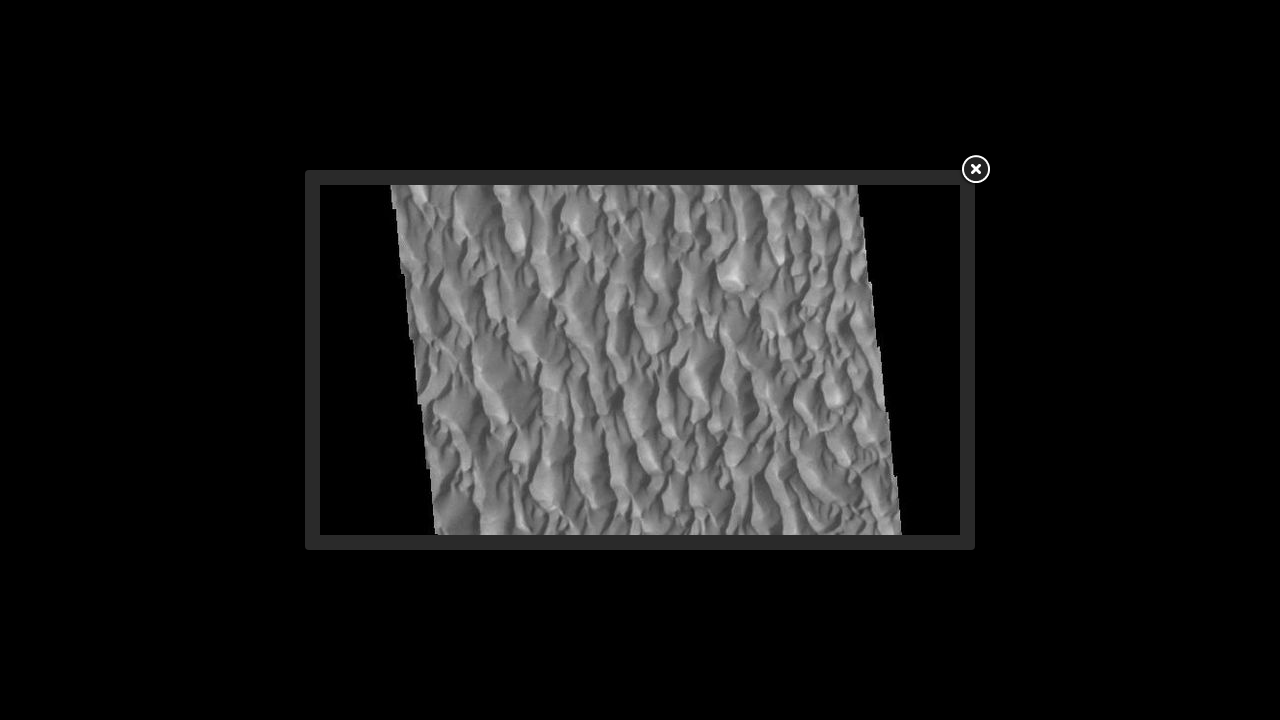